Tests radio button functionality by navigating to Elements section, clicking Radio Button tab, and selecting the Yes option

Starting URL: https://demoqa.com/

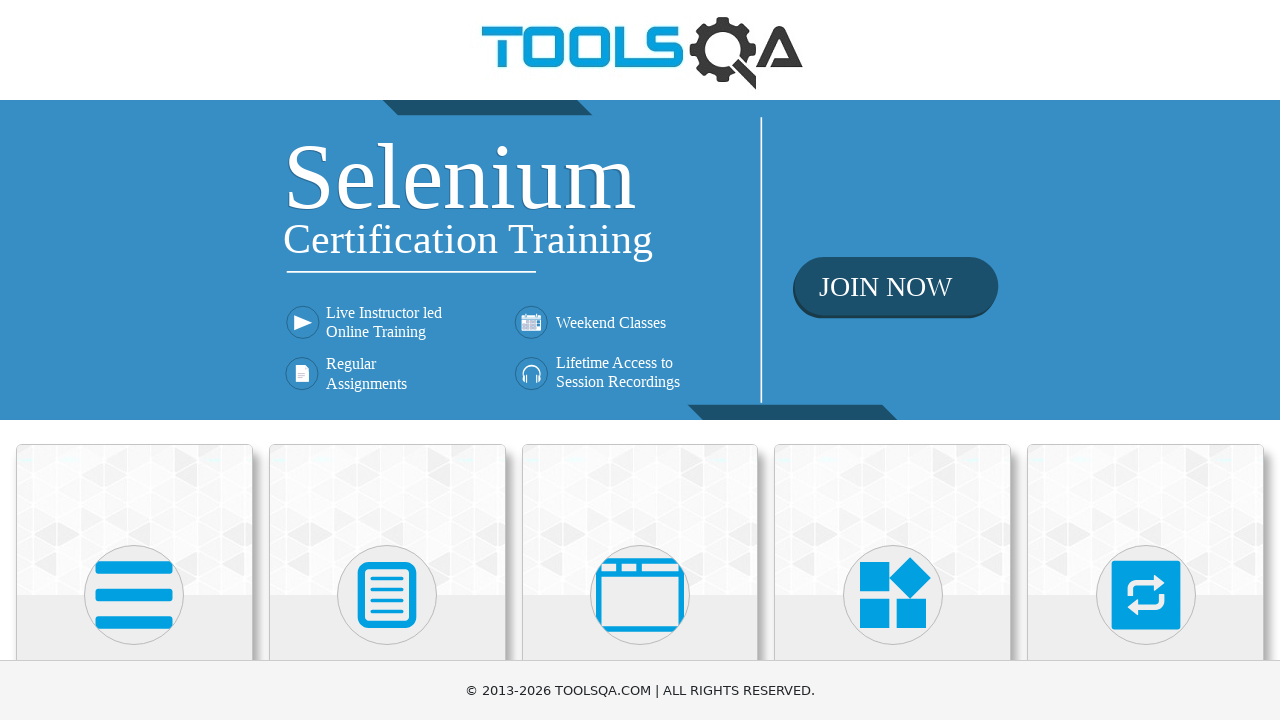

Clicked on Elements card at (134, 360) on xpath=//*[text()='Elements']
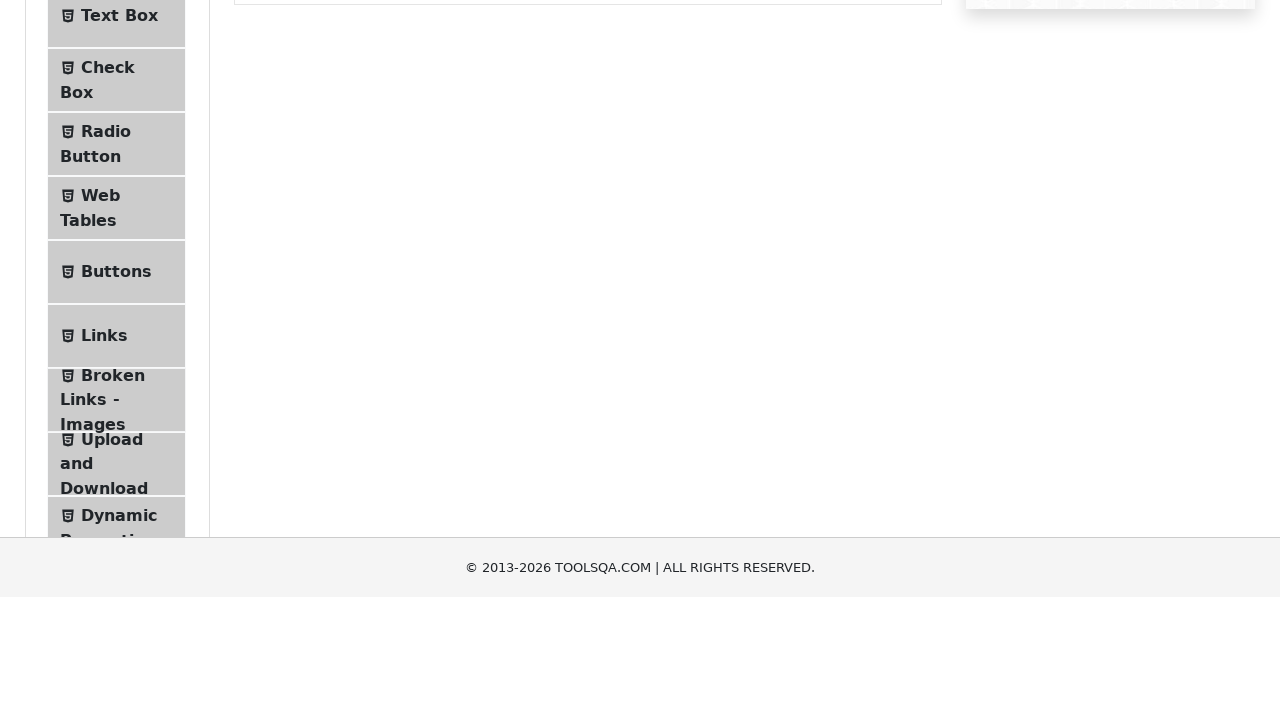

Clicked on Radio Button tab at (106, 376) on xpath=//*[text()='Radio Button']
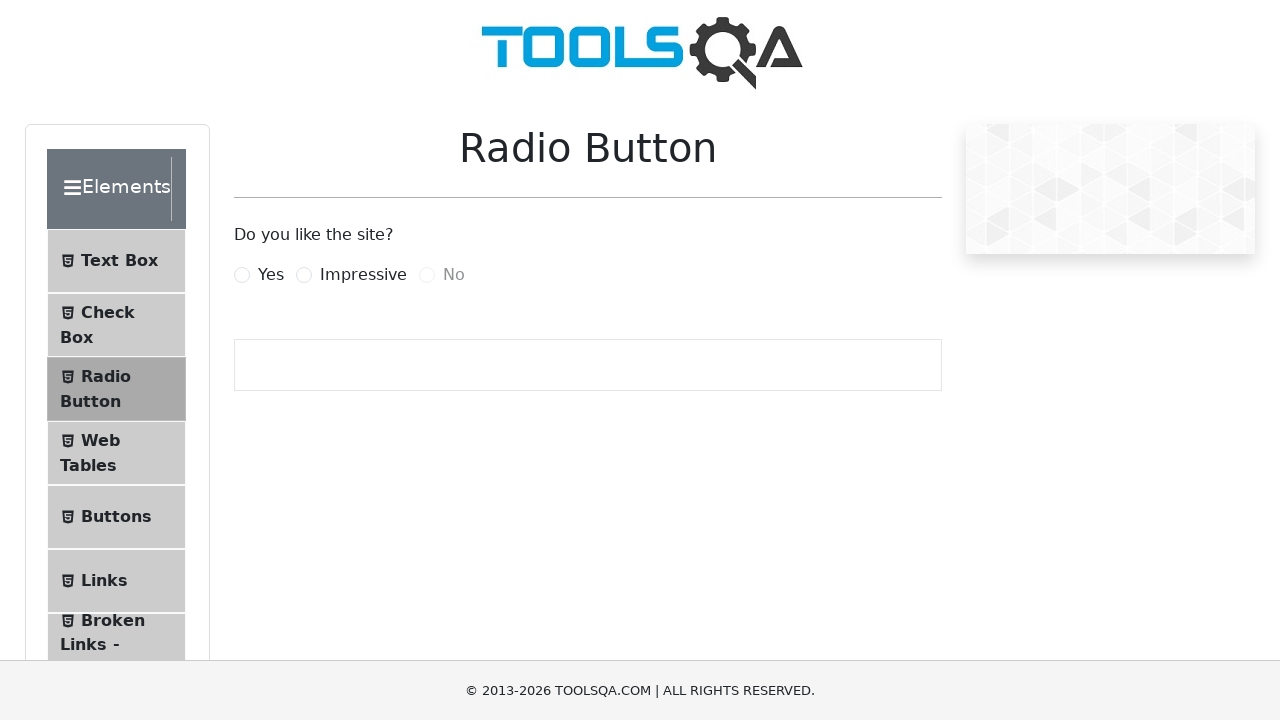

Clicked on Yes radio button at (271, 275) on xpath=//*[text()='Yes']
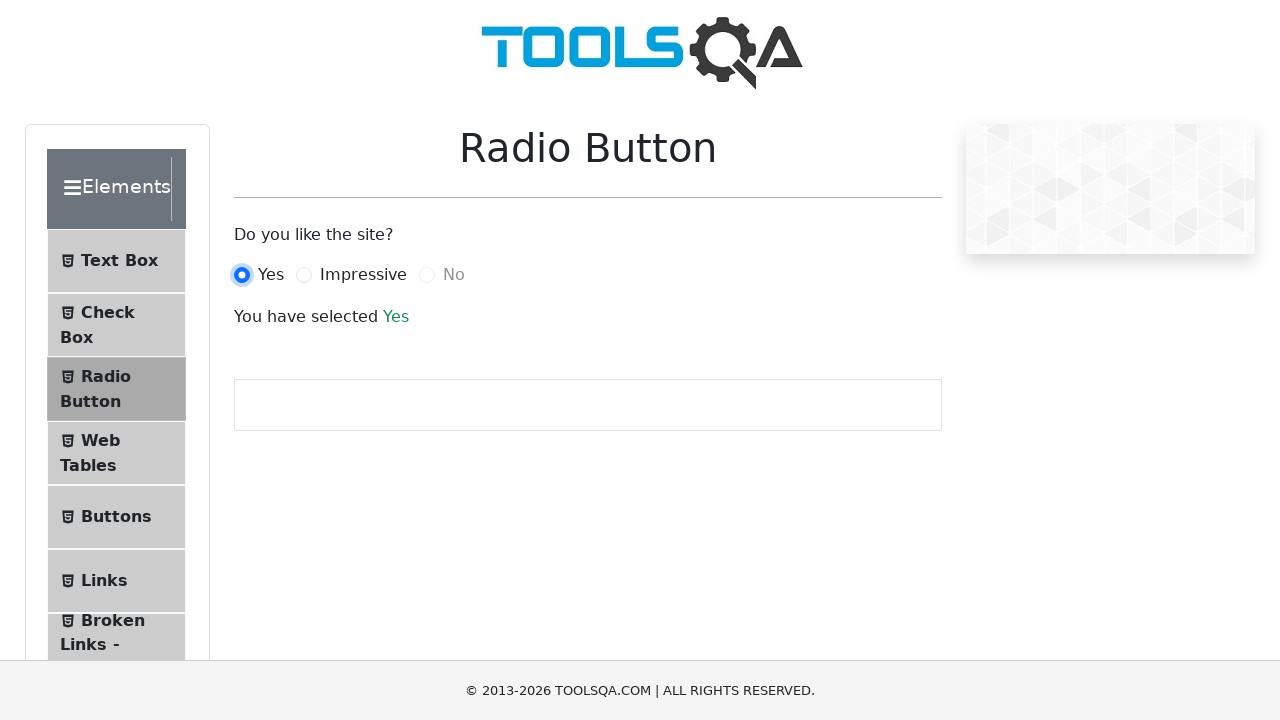

Selection message appeared
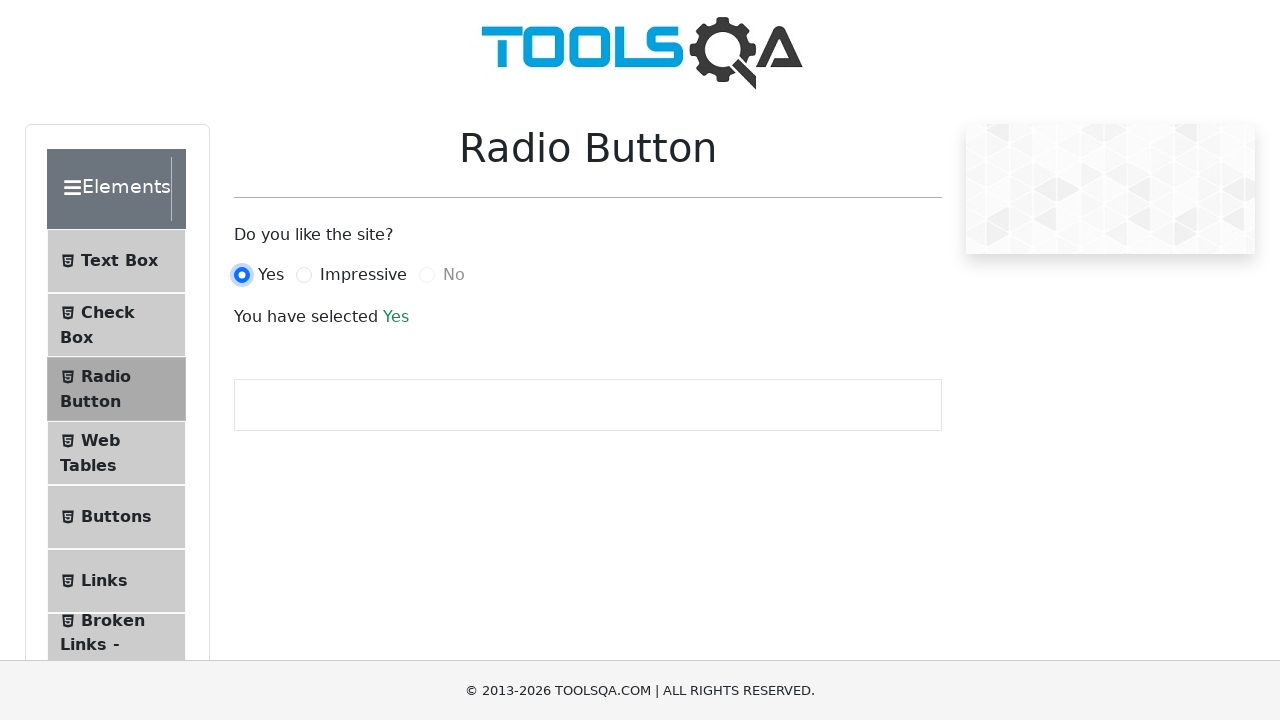

Located selection message element
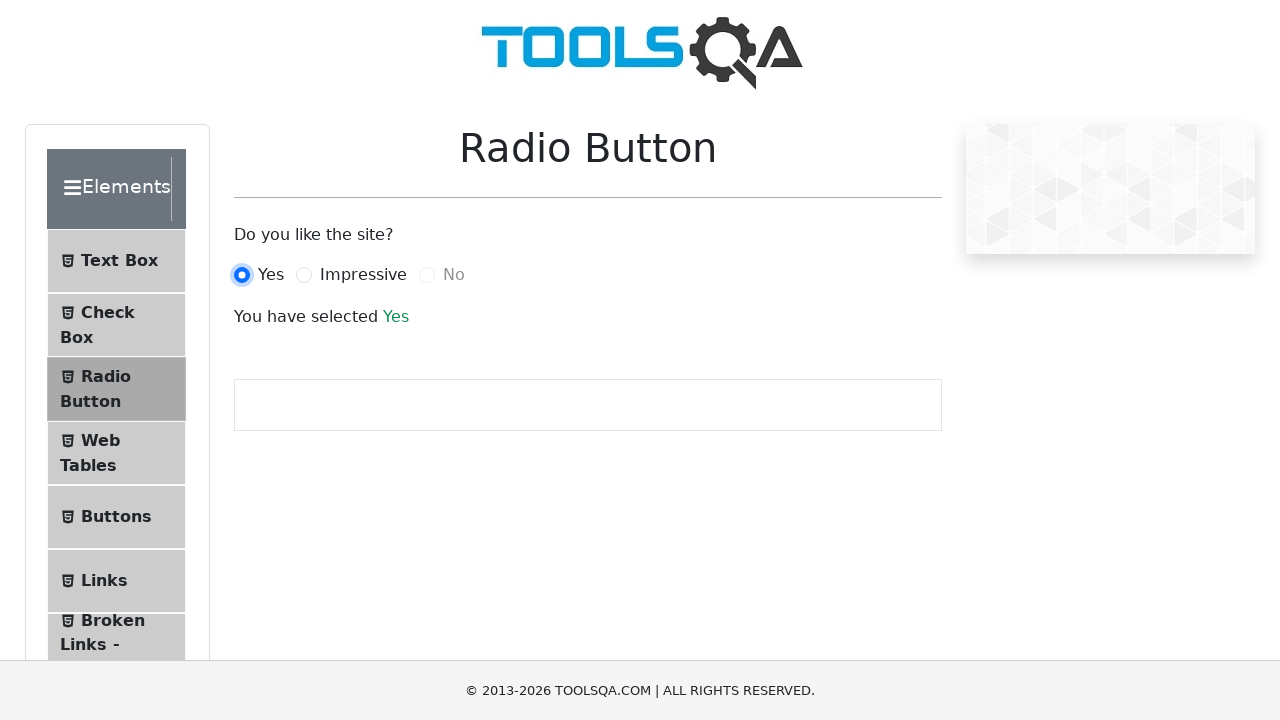

Verified that selection message contains 'You have selected'
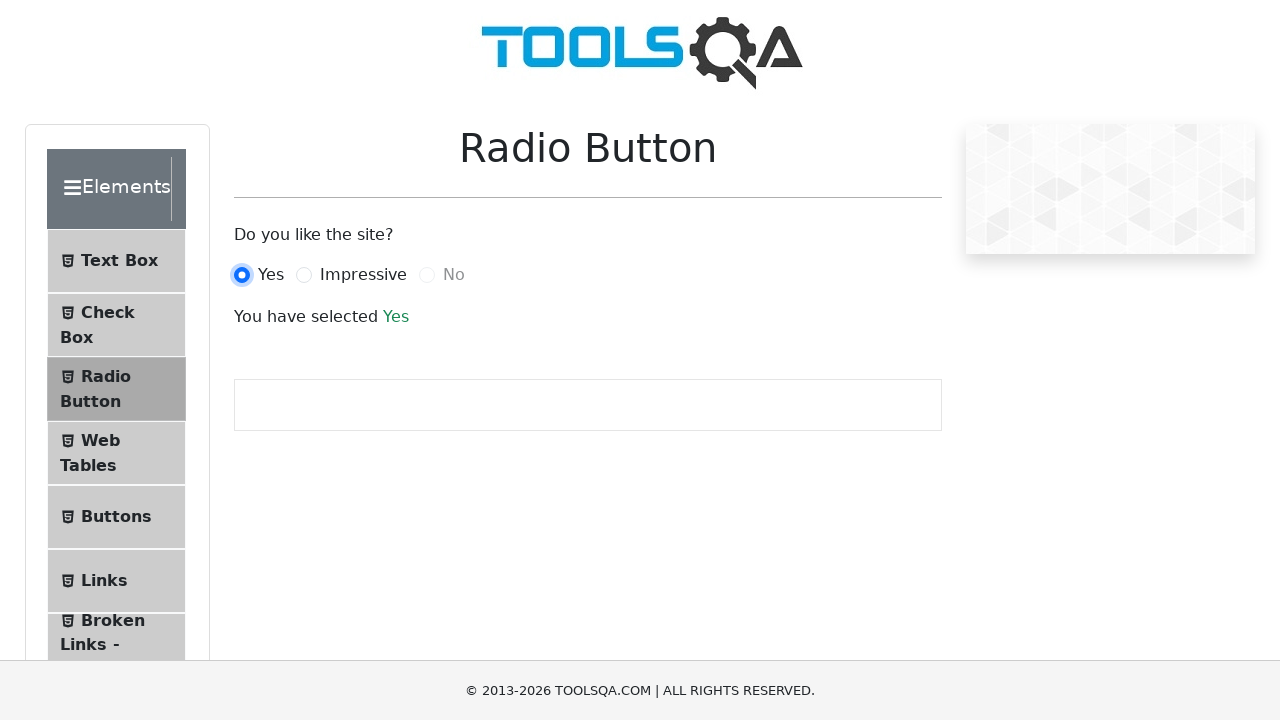

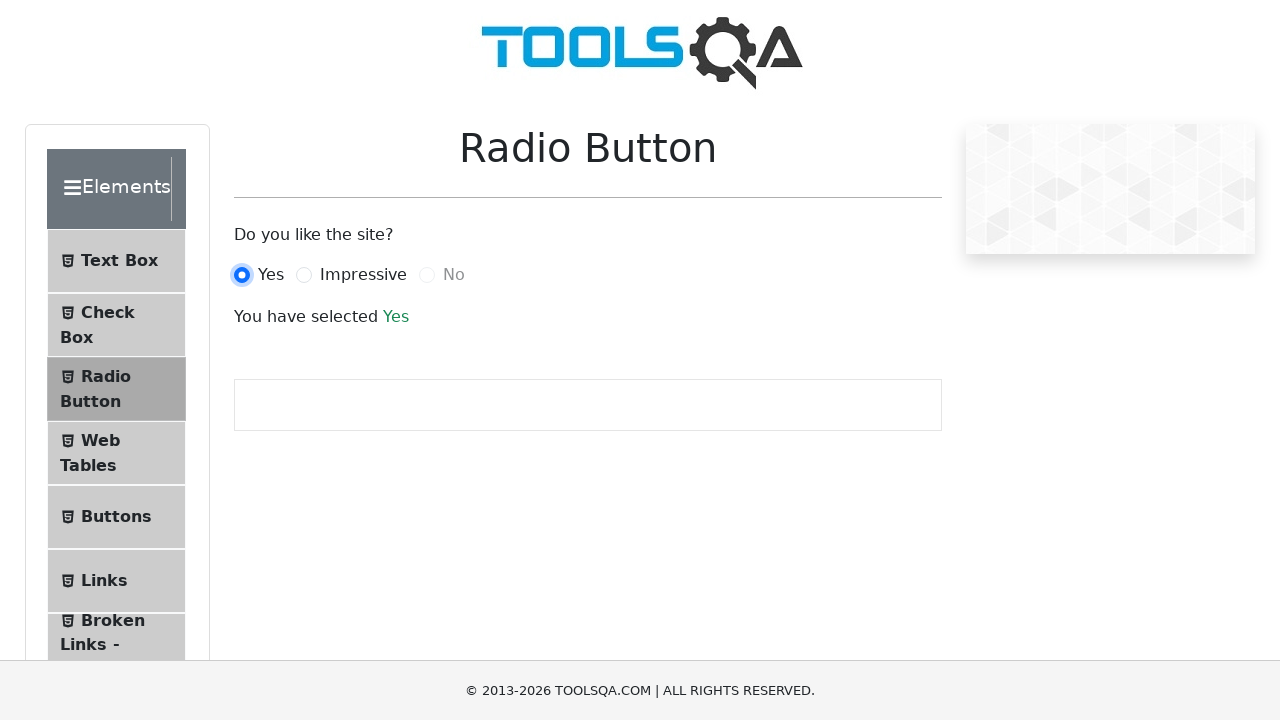